Tests registration form submission by filling in personal information fields and verifying successful registration message

Starting URL: http://suninjuly.github.io/registration1.html

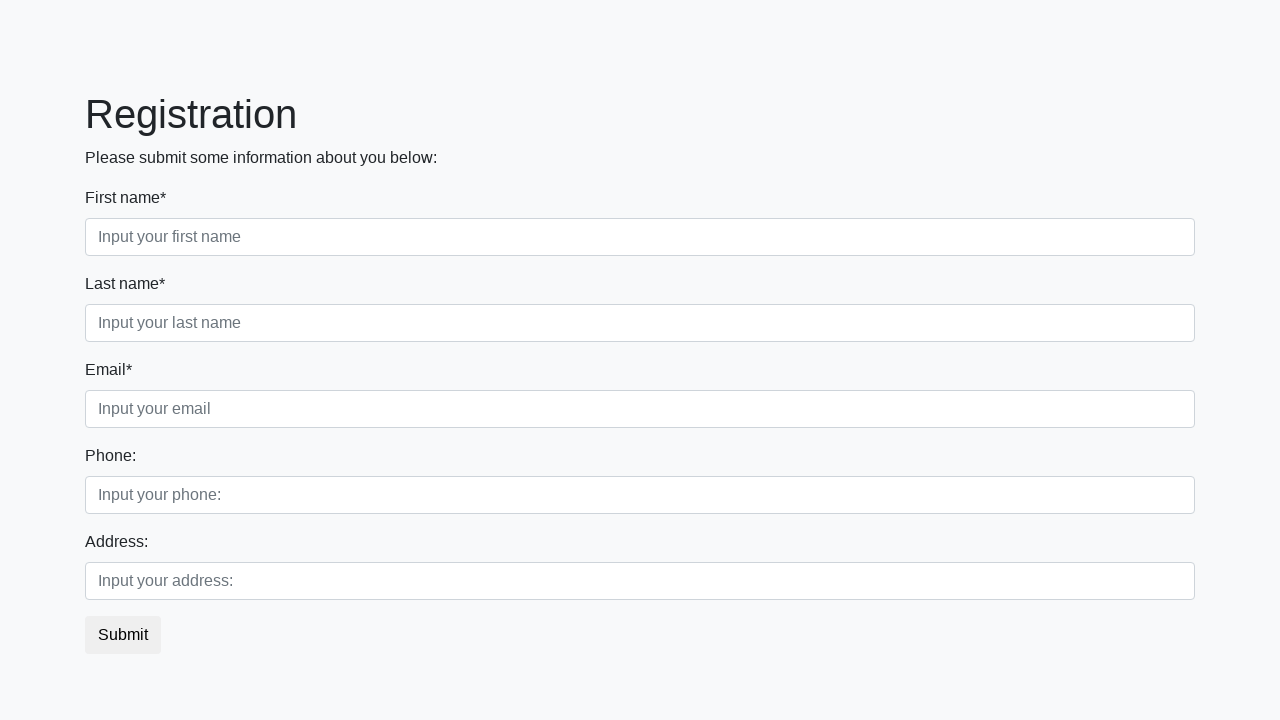

Filled first name field with 'Ivan' on .first_block input.form-control.first
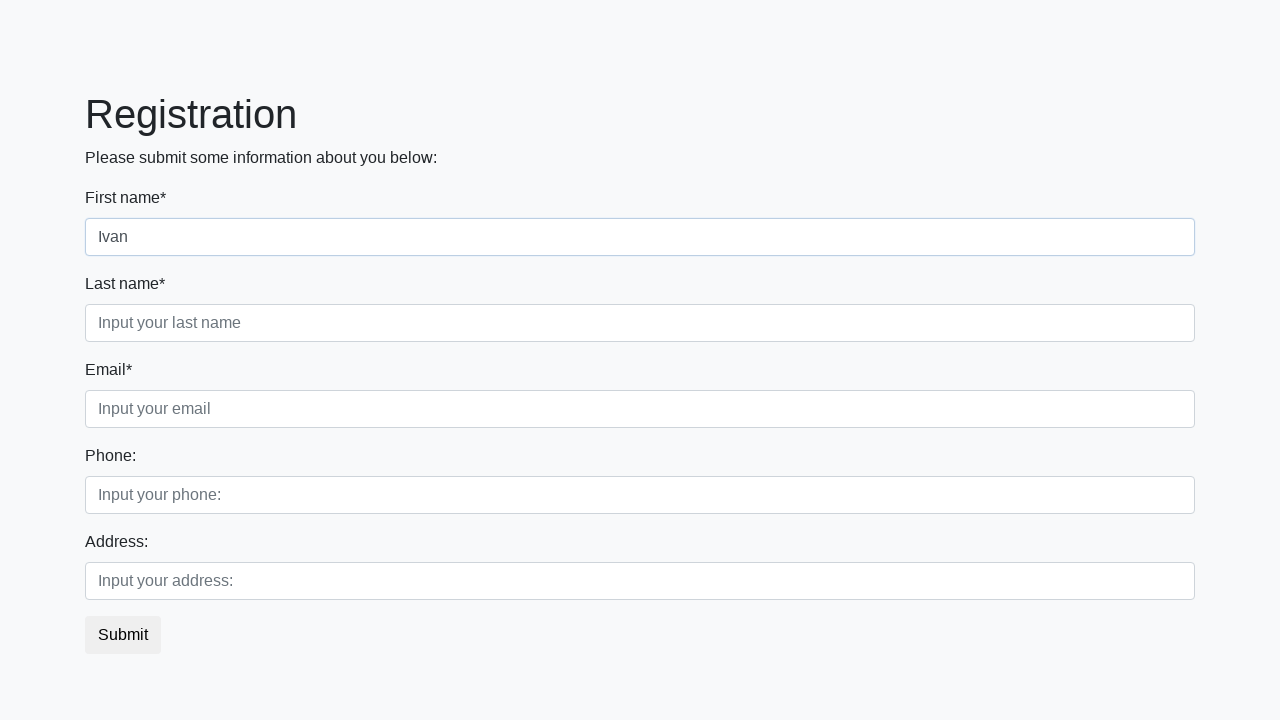

Filled last name field with 'Petrov' on .first_block input.form-control.second
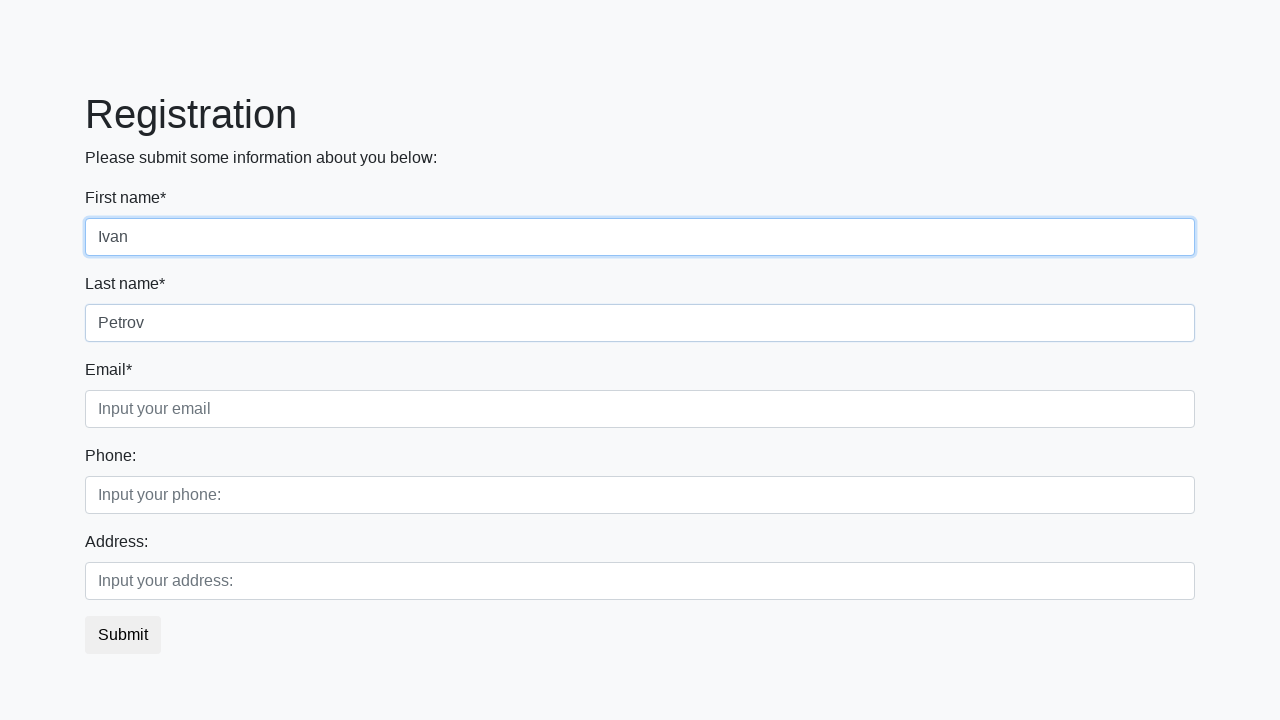

Filled email field with 'root@nic.ru' on .first_block input.form-control.third
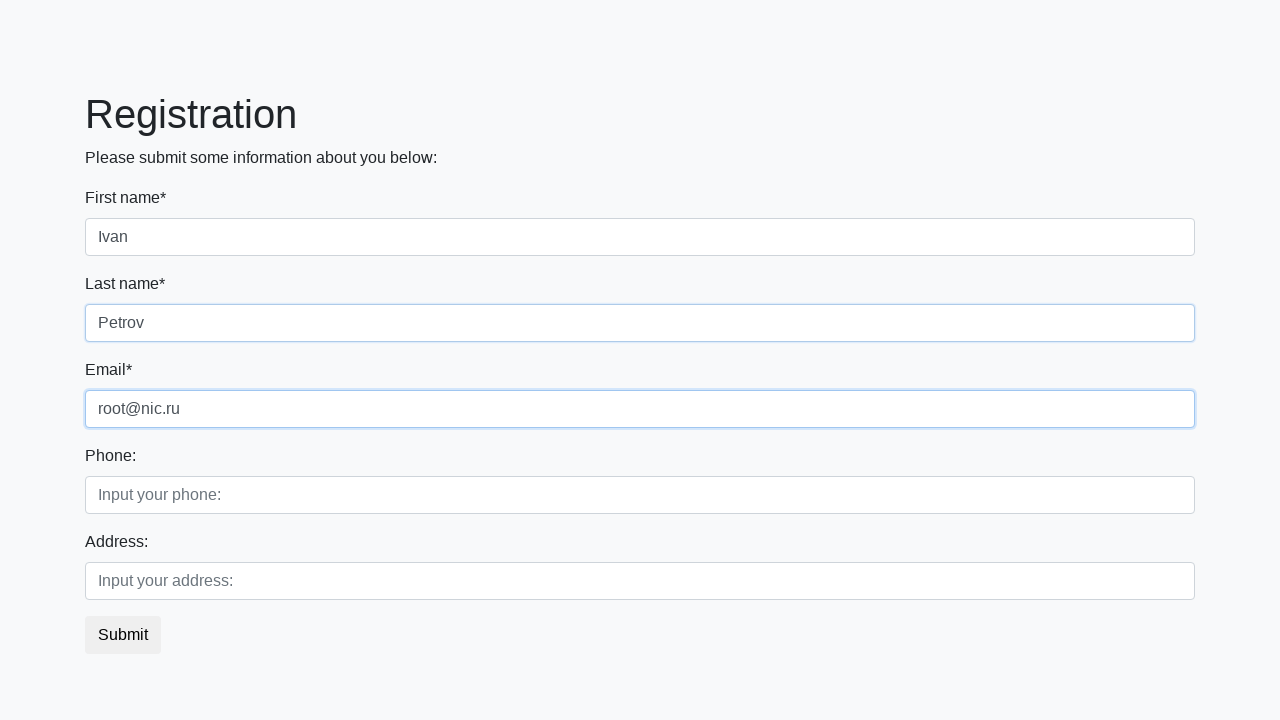

Filled phone number field with '+79200148500' on .second_block input.form-control.first
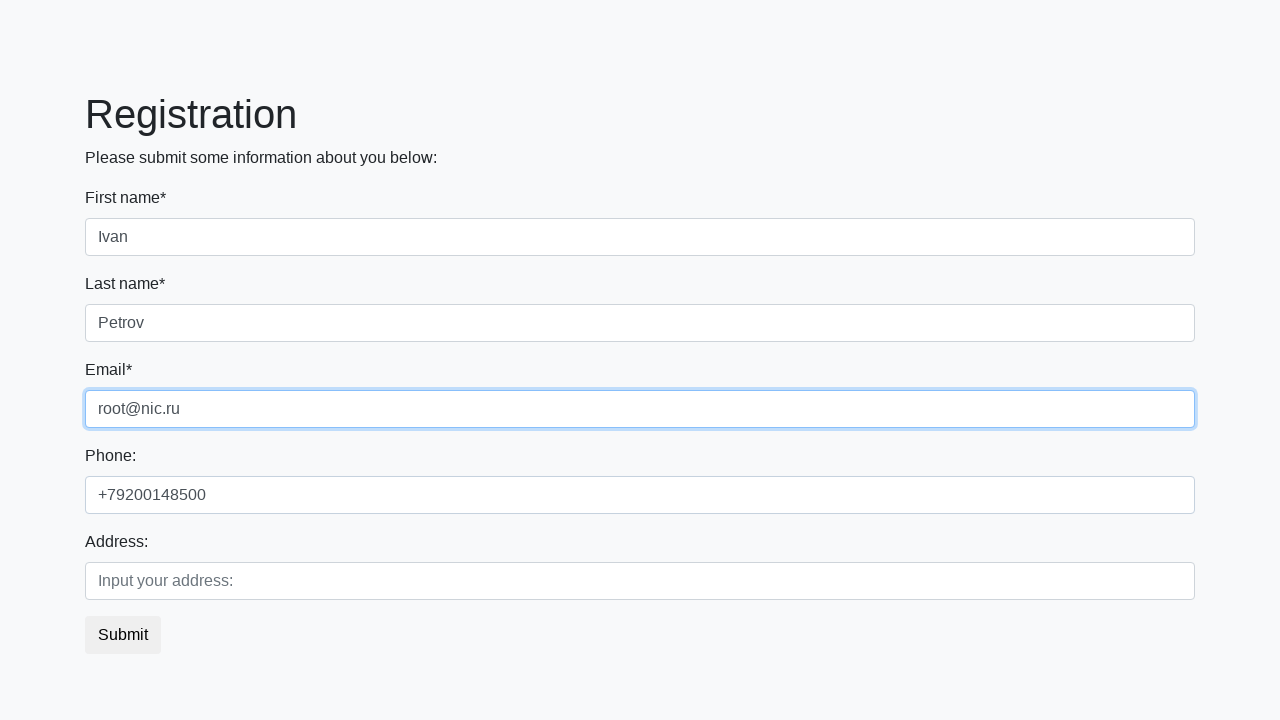

Filled address field with 'Timiryazeva str, 7/2' on .second_block input.form-control.second
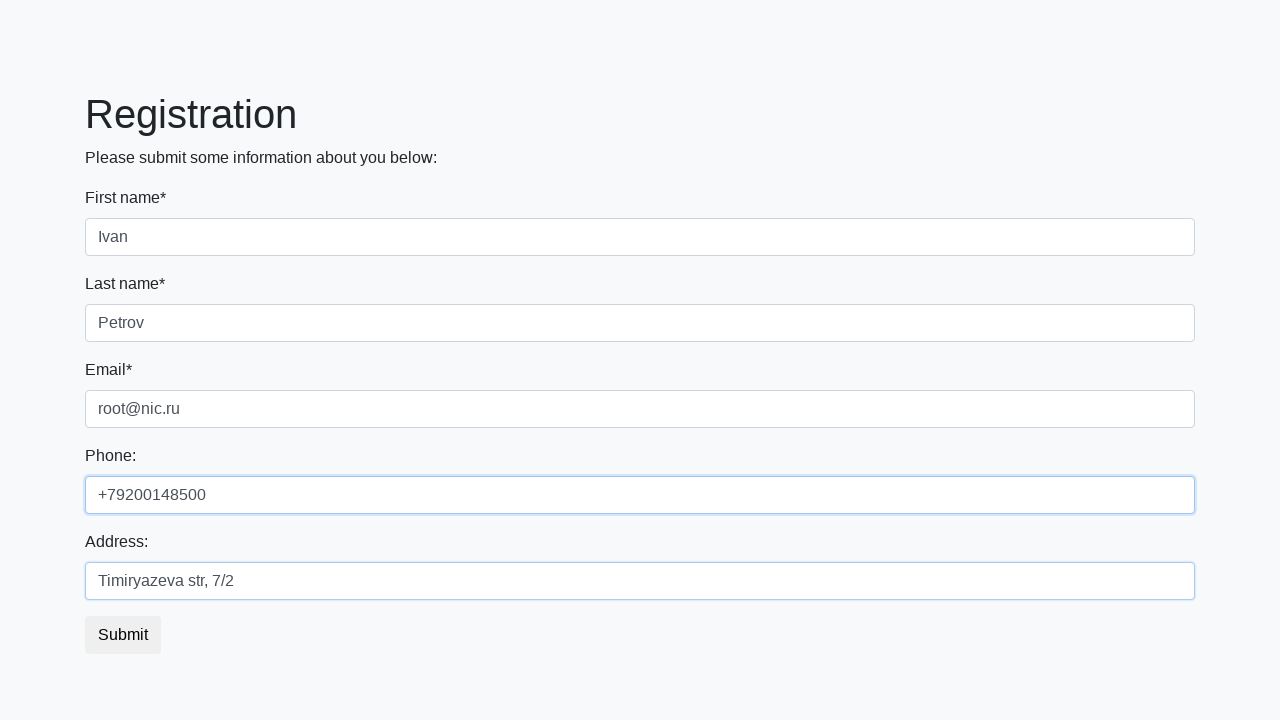

Clicked registration submit button at (123, 635) on button.btn
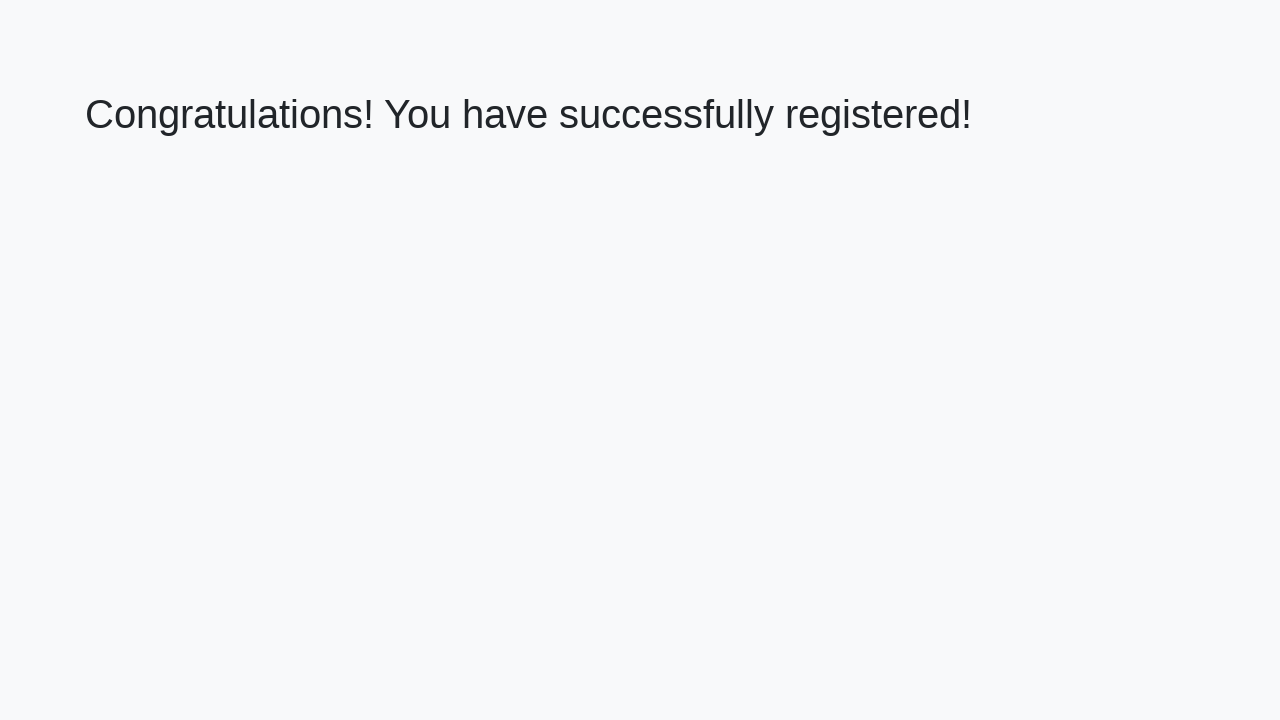

Success page loaded with heading element
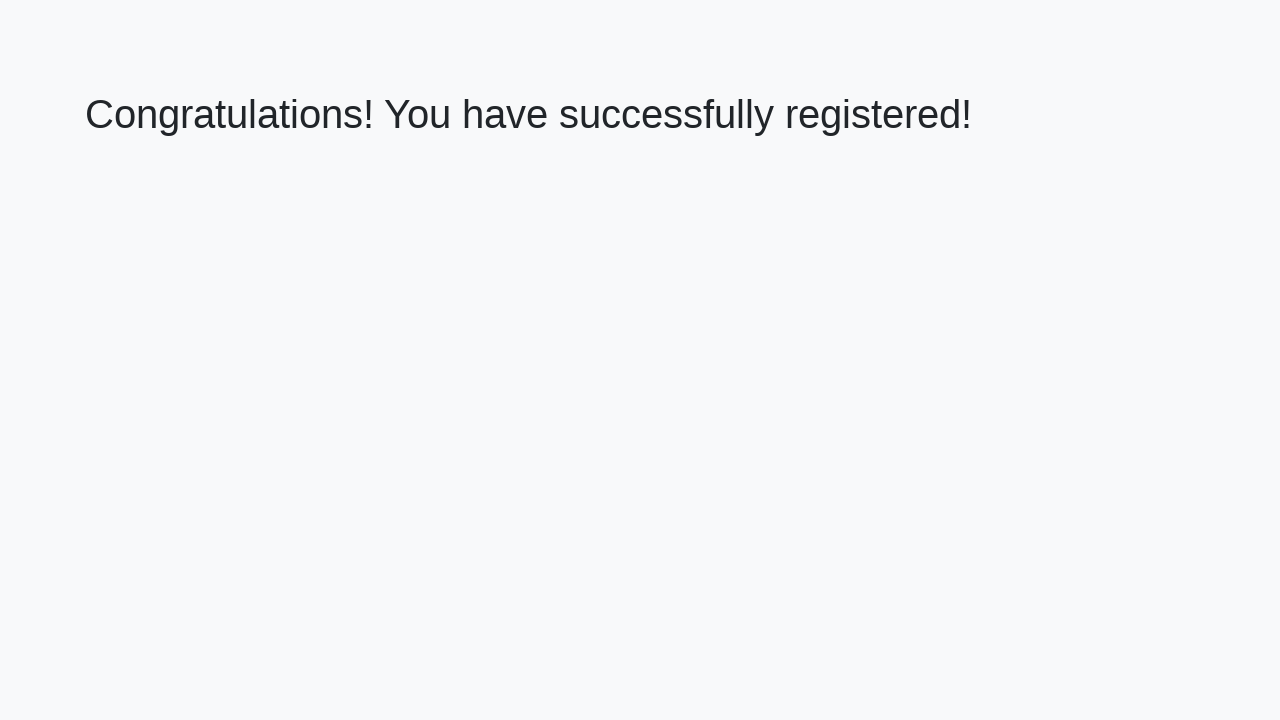

Verified success message 'Congratulations! You have successfully registered!'
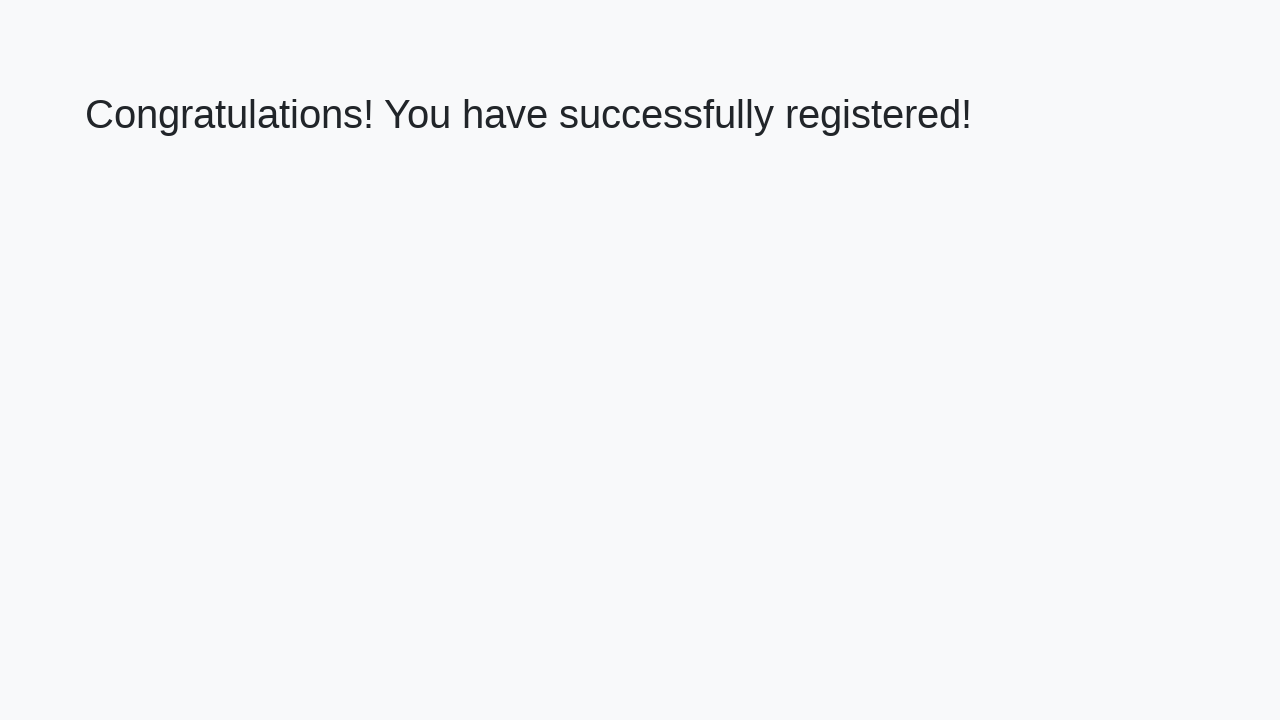

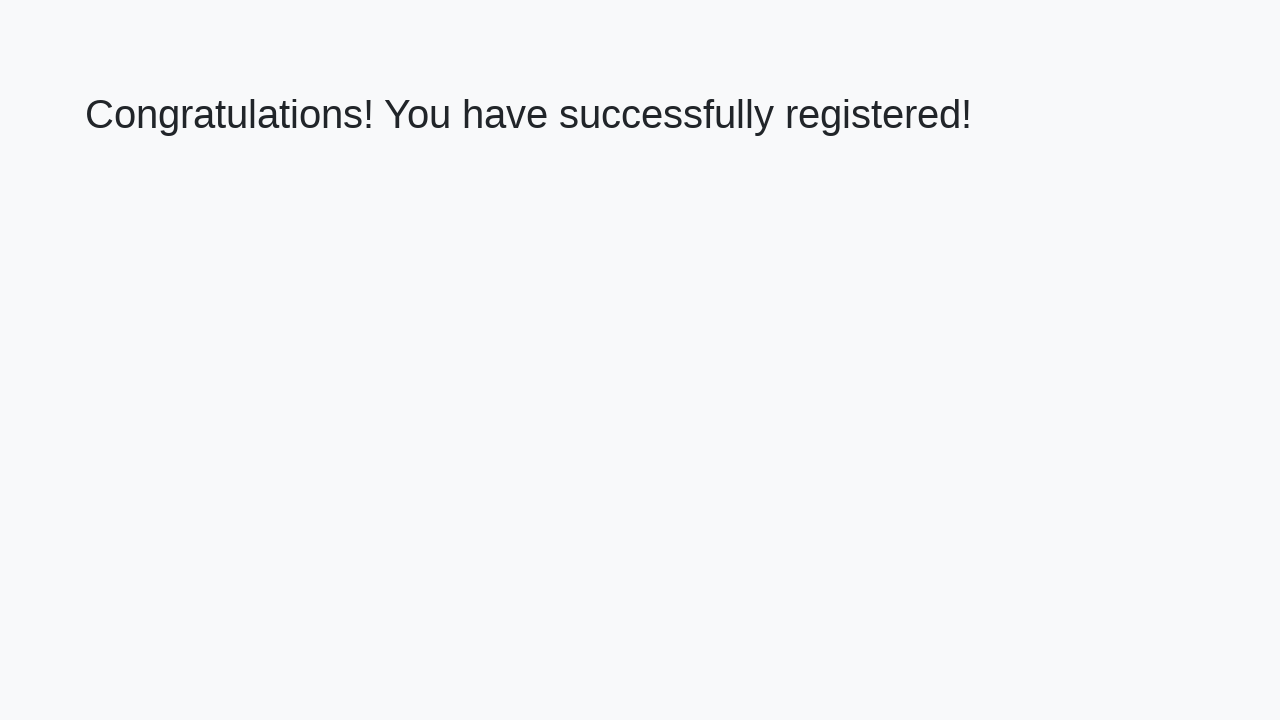